Navigates to a landing page and clicks a button with class "button4"

Starting URL: https://ejb1733.github.io/landing-page/

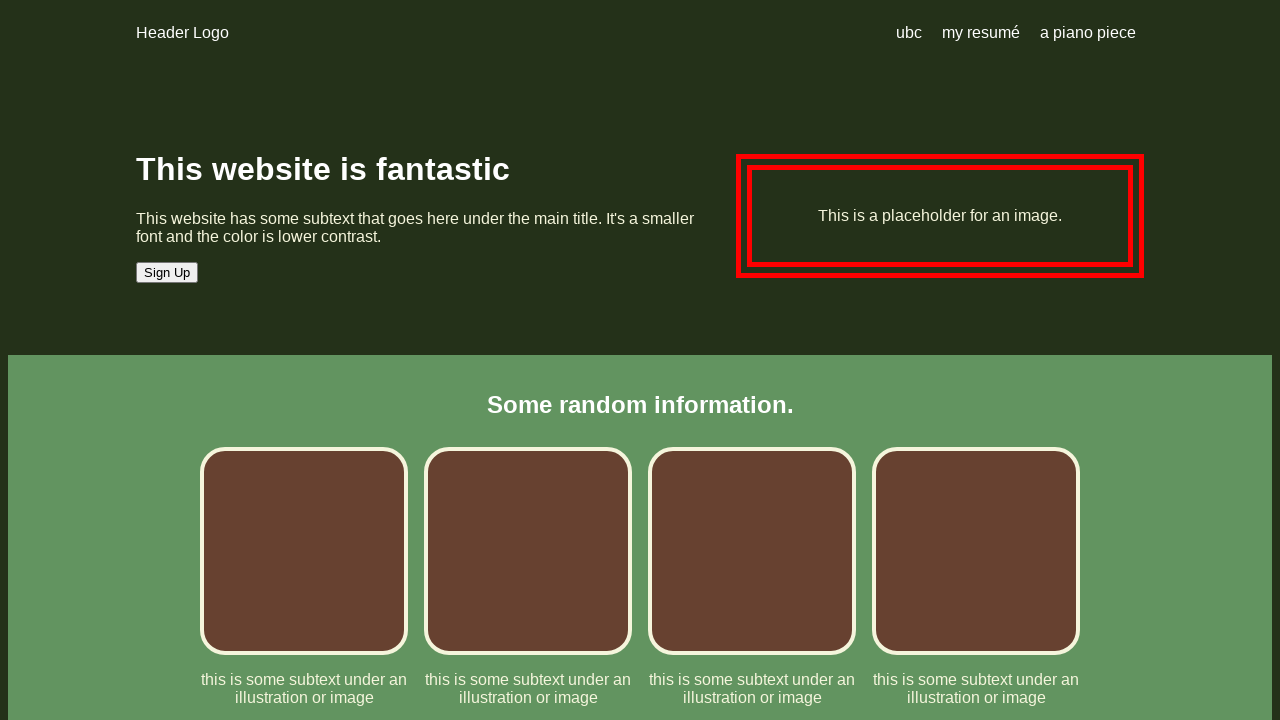

Navigated to landing page
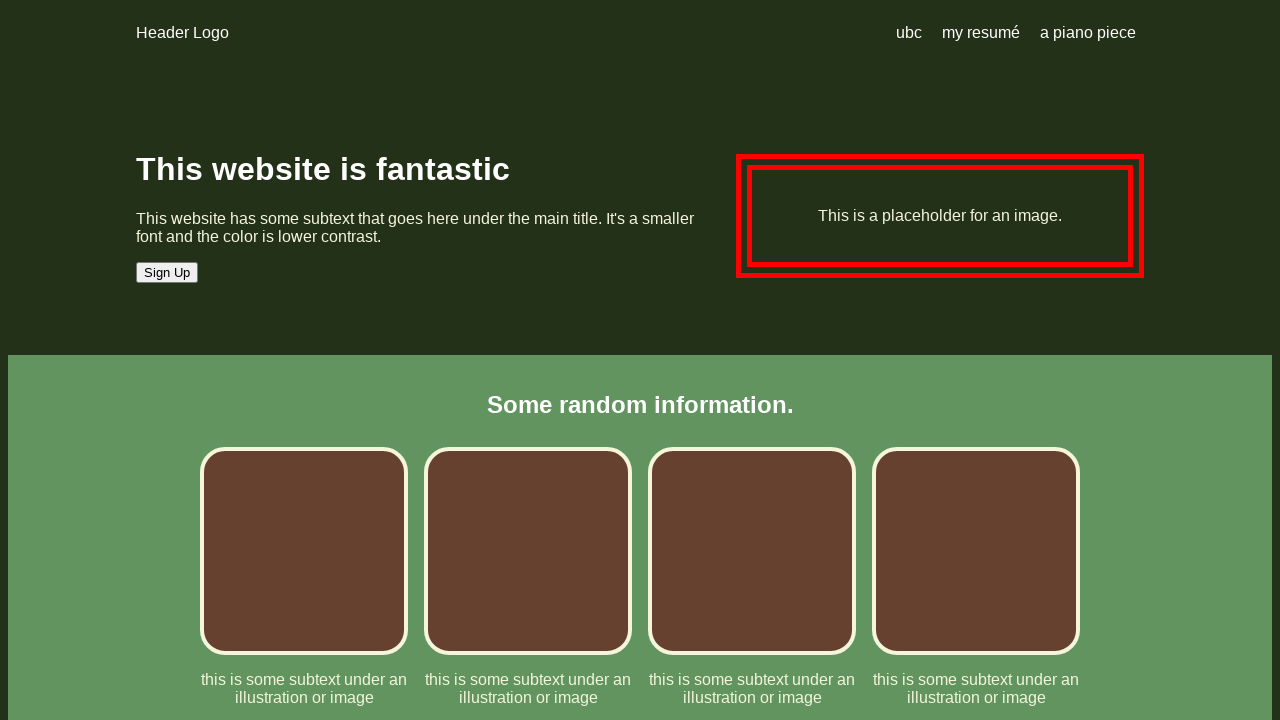

Clicked button with class 'button4' at (866, 502) on .button4
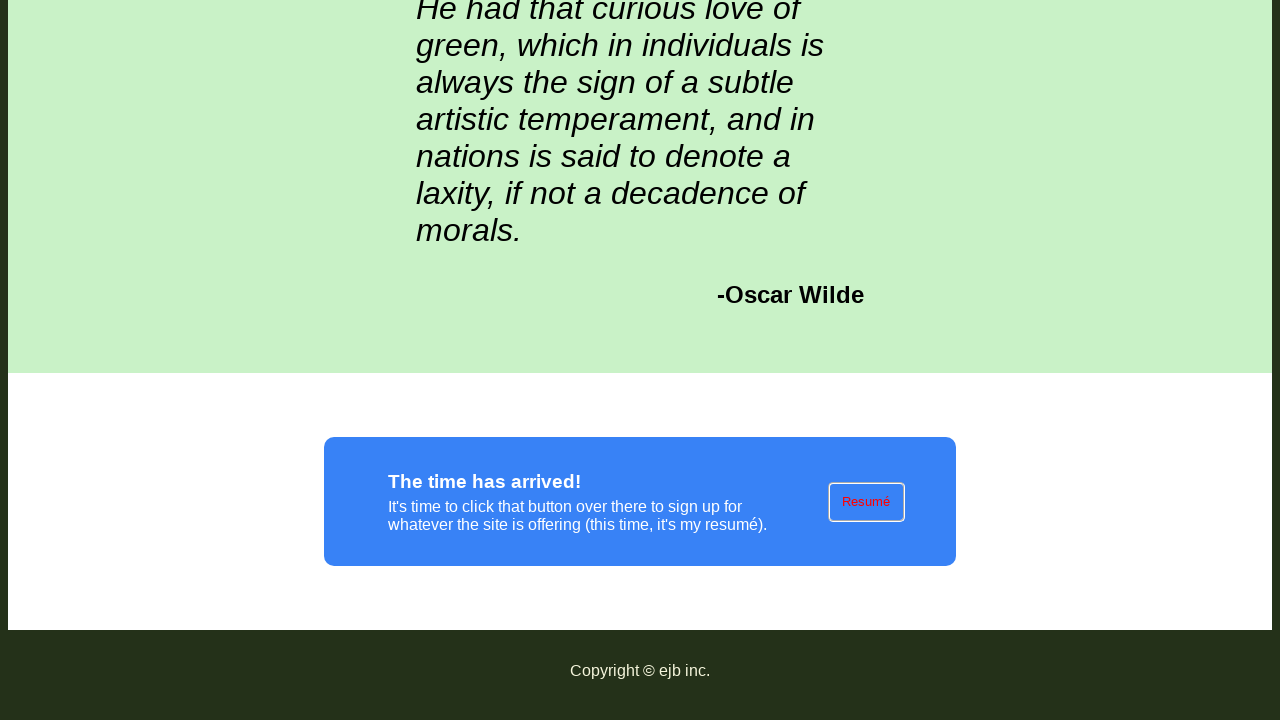

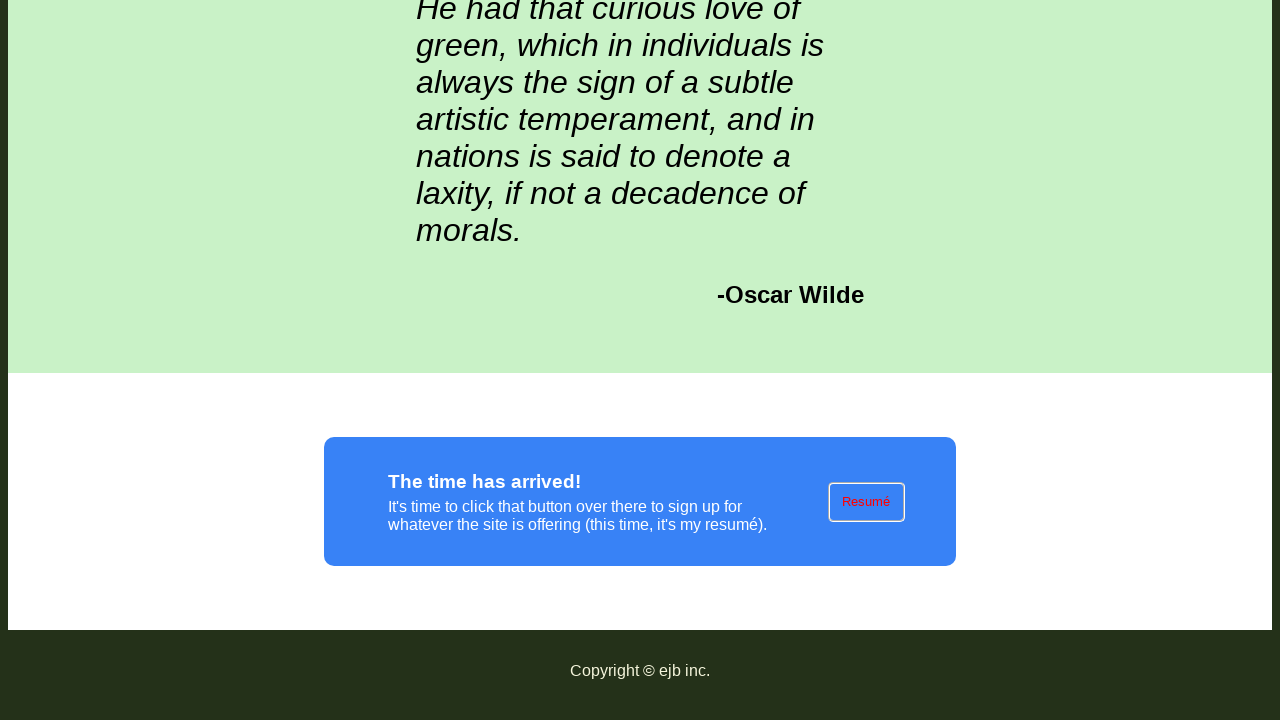